Tests alert handling by clicking a button that triggers an alert, reading its text, and accepting it

Starting URL: https://demoqa.com/alerts

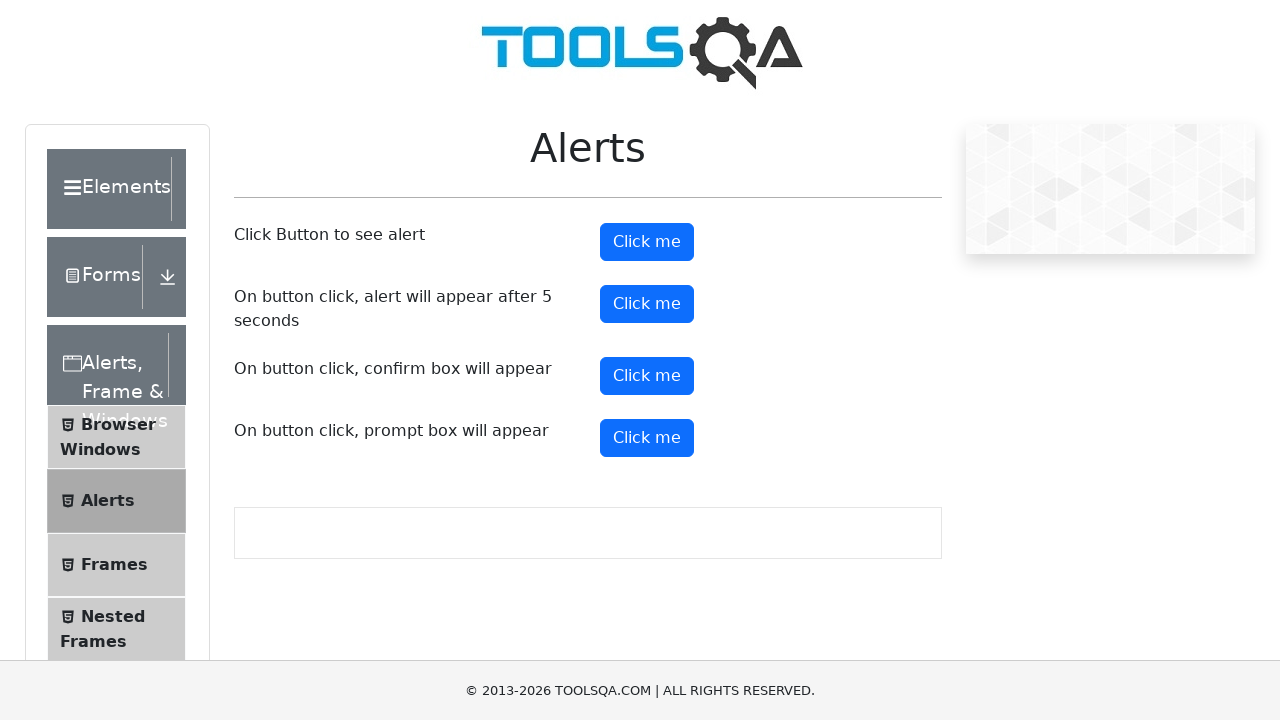

Clicked alert button to trigger alert dialog at (647, 242) on #alertButton
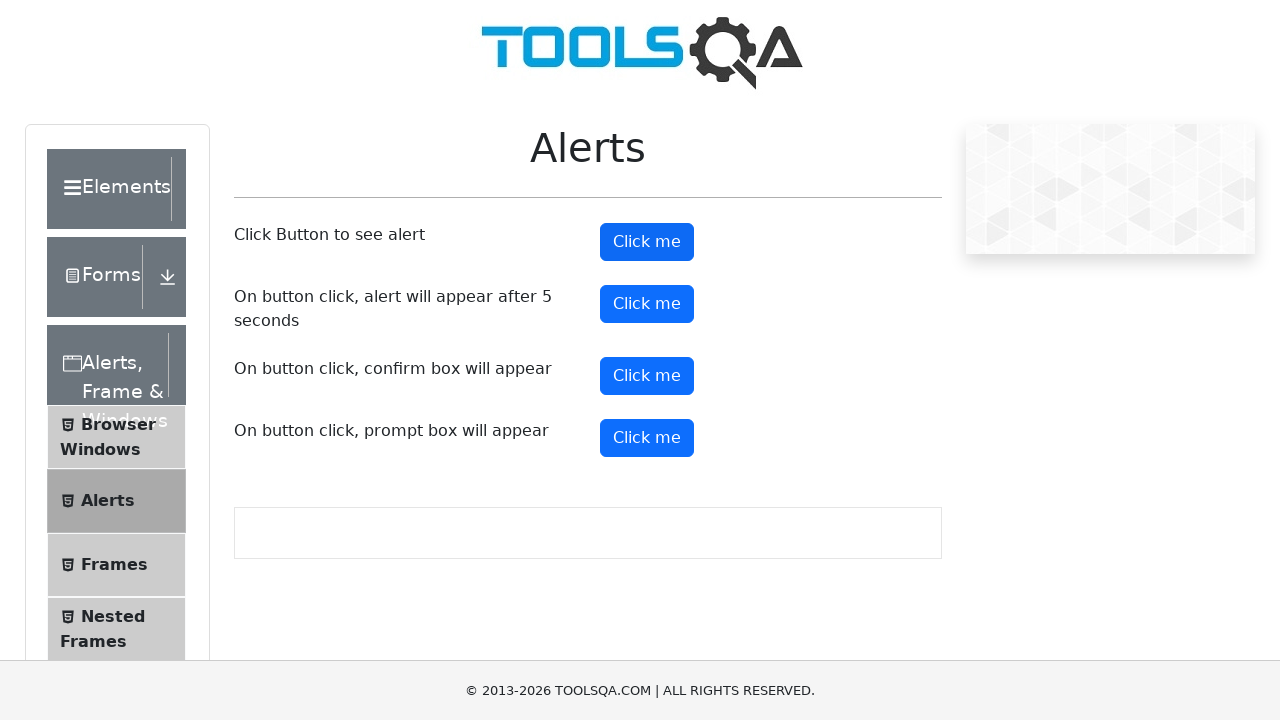

Set up dialog handler to automatically accept alerts
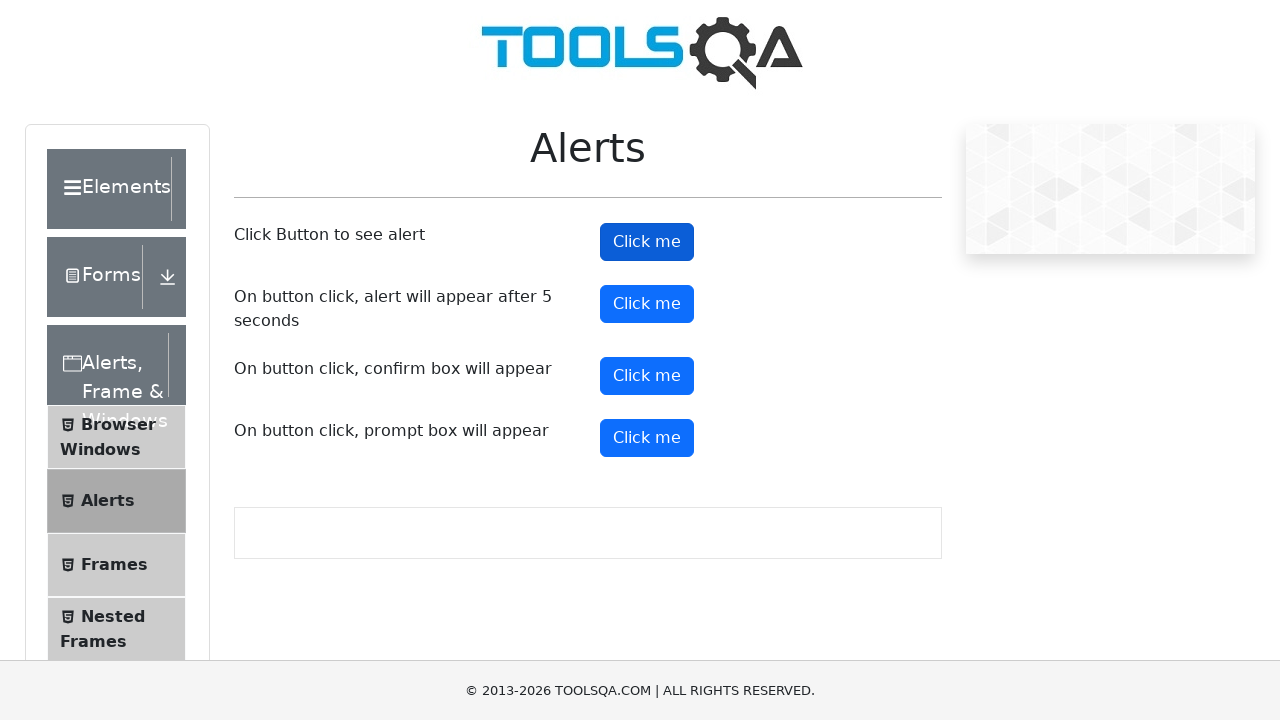

Clicked alert button again to trigger and auto-accept the alert at (647, 242) on #alertButton
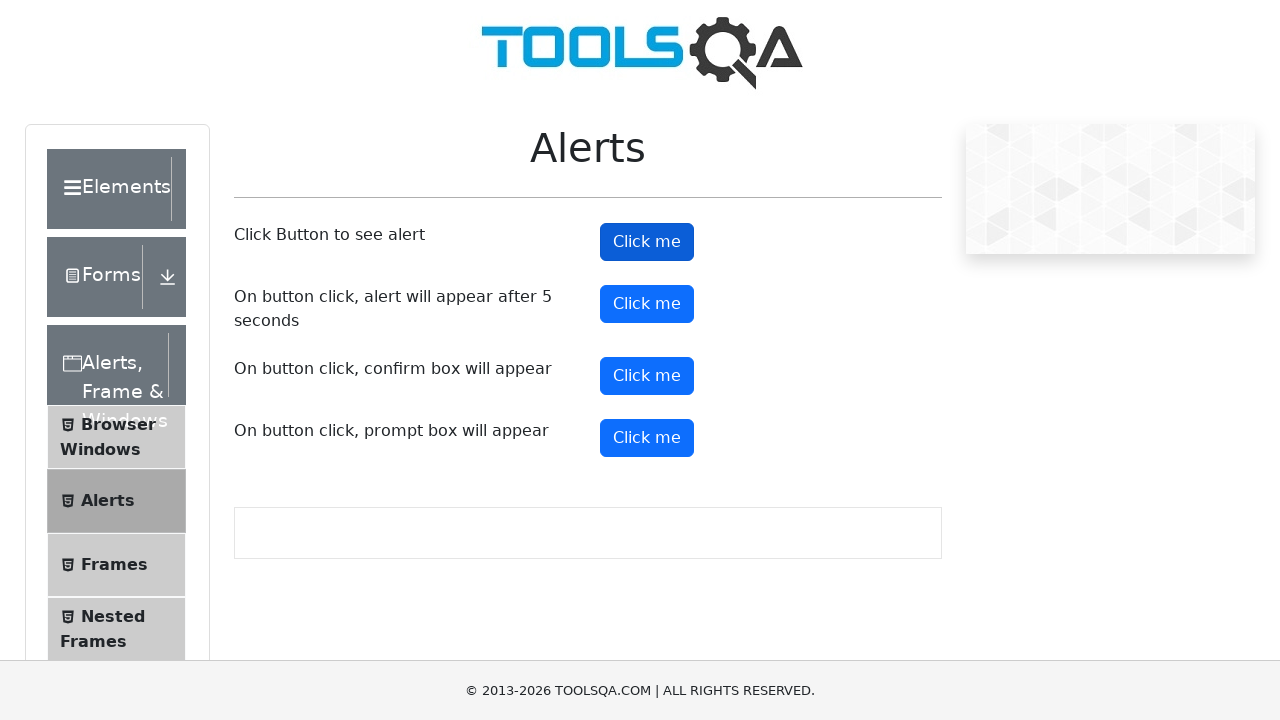

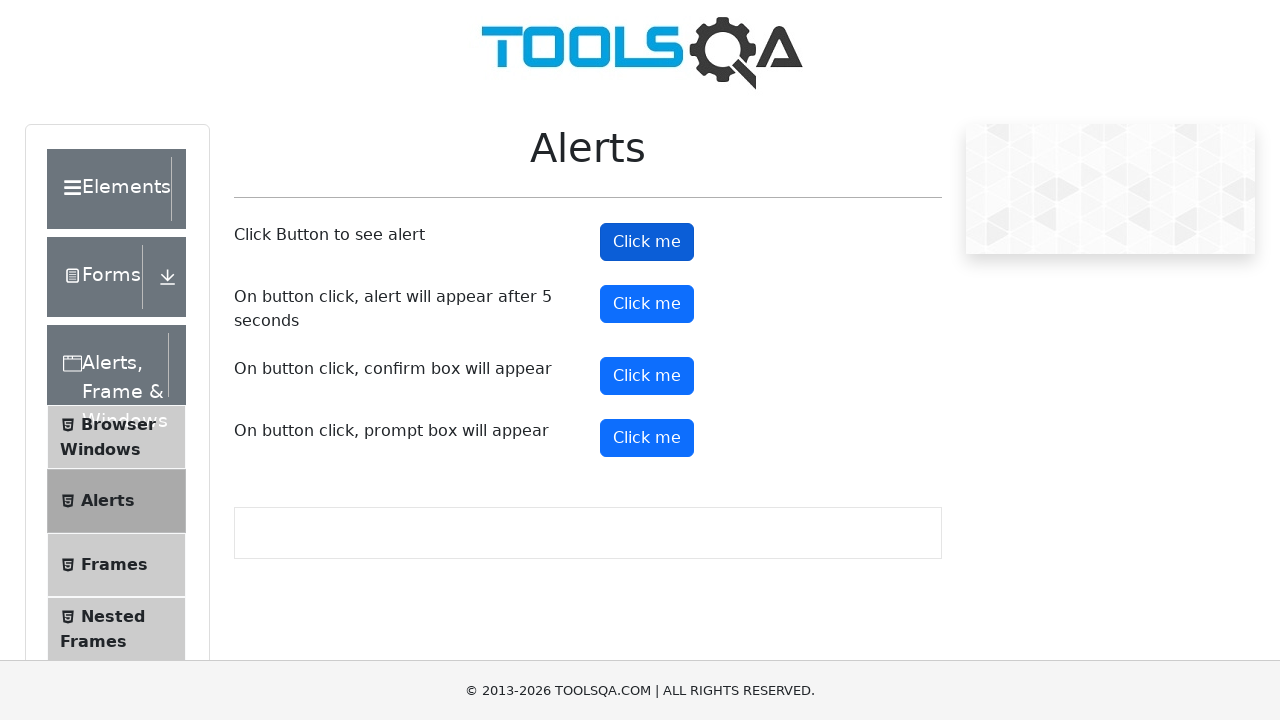